Tests the text box form by filling in the username field with a name value

Starting URL: https://demoqa.com/text-box

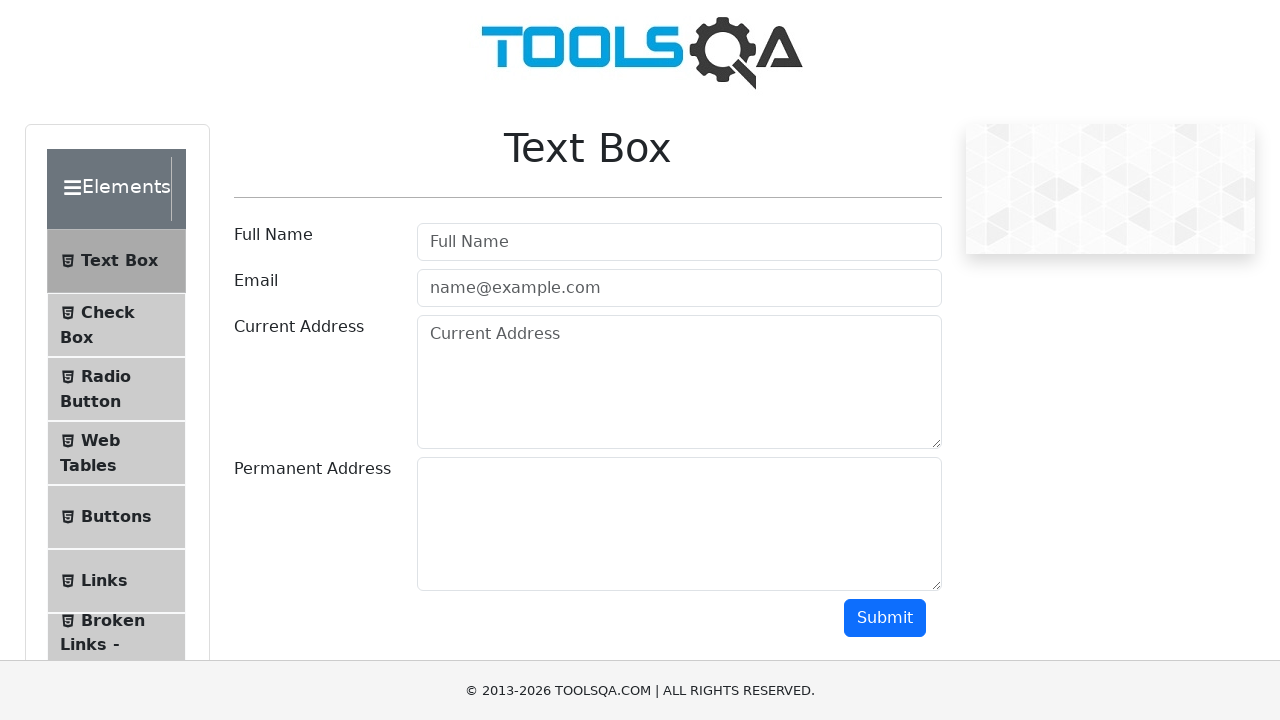

Username input field is visible
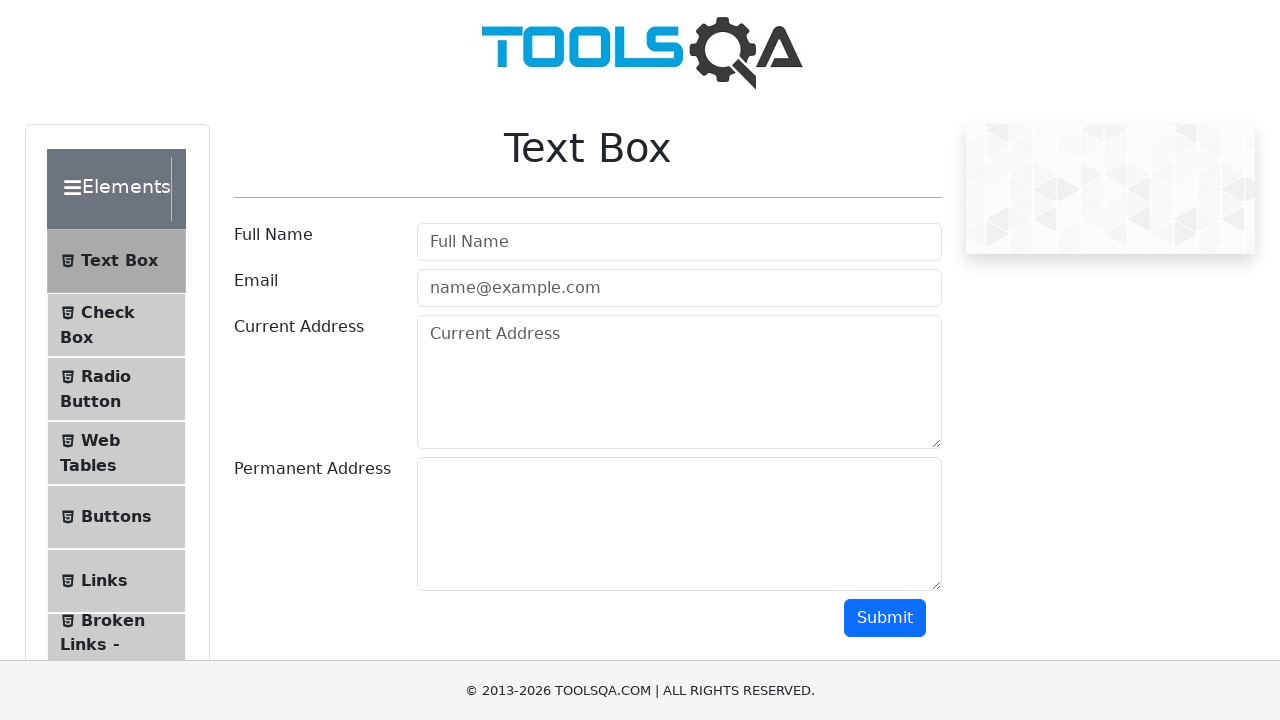

Filled username field with 'Mario' on input[type='text']#userName
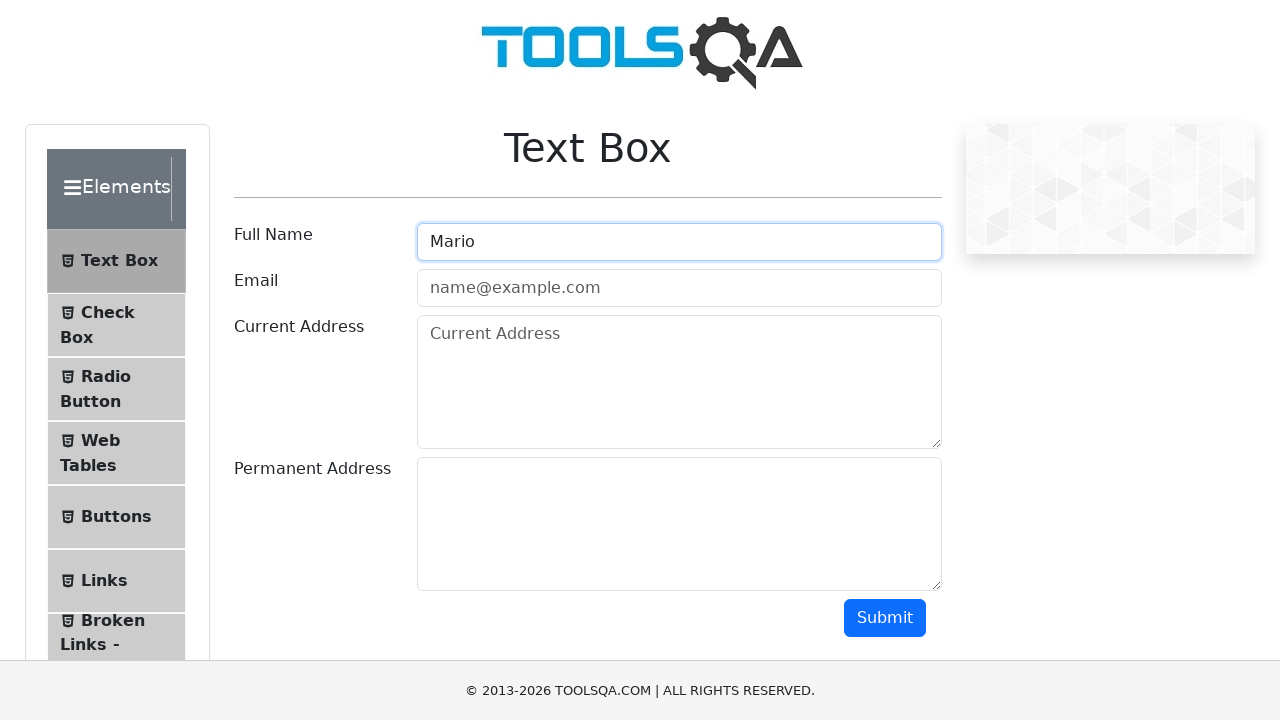

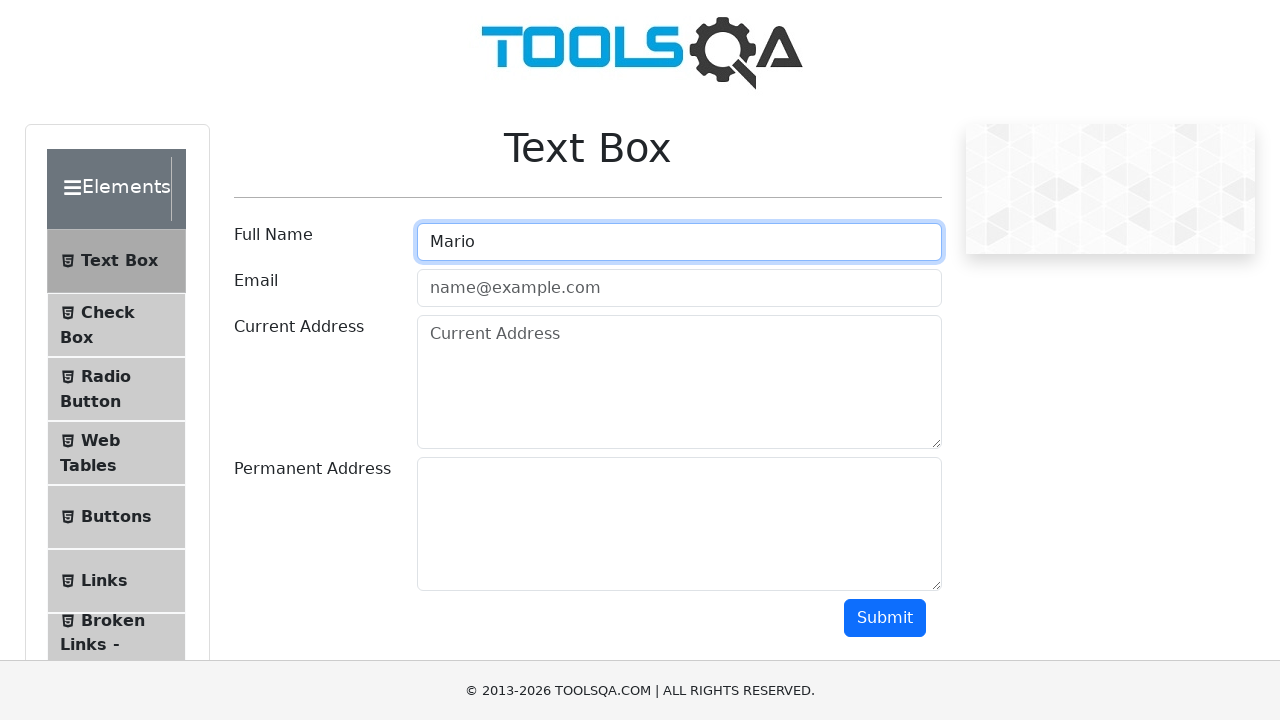